Tests jQuery dblclick demo page by double-clicking on a blue square inside an iframe, then searches for a term, and clicks on a jQuery book image

Starting URL: https://api.jquery.com/dblclick/

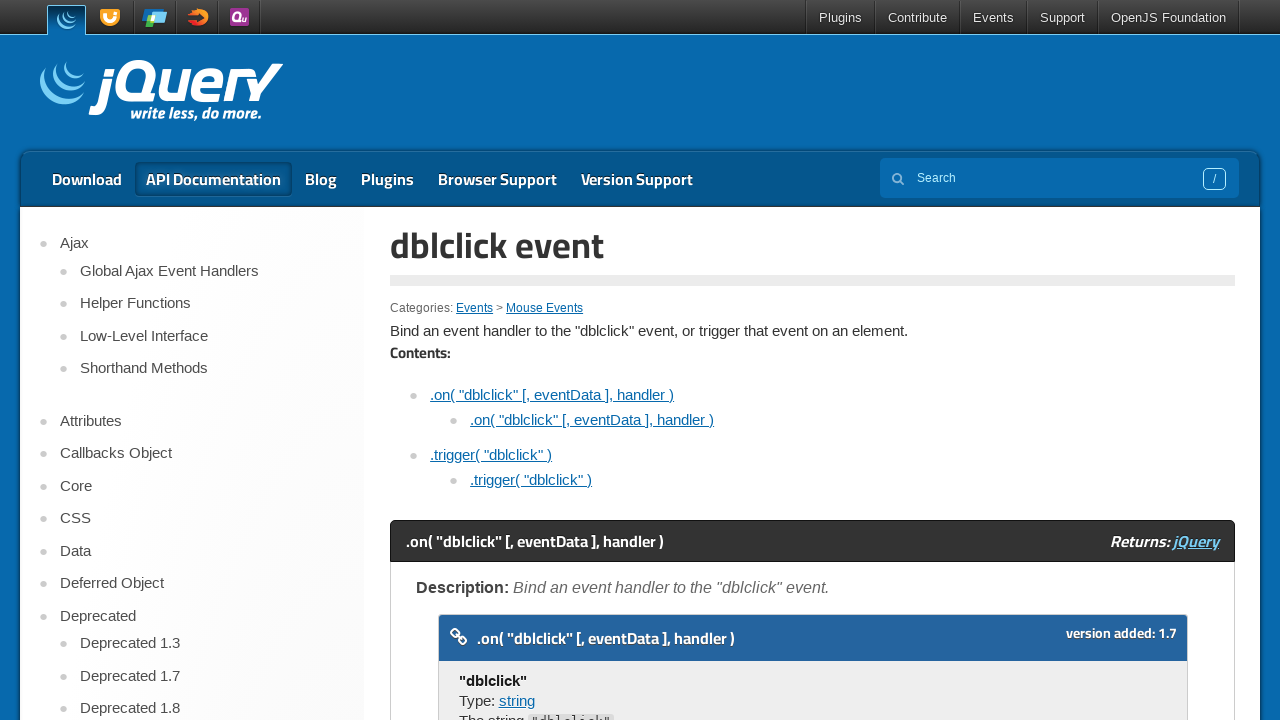

Located iframe containing the dblclick demo
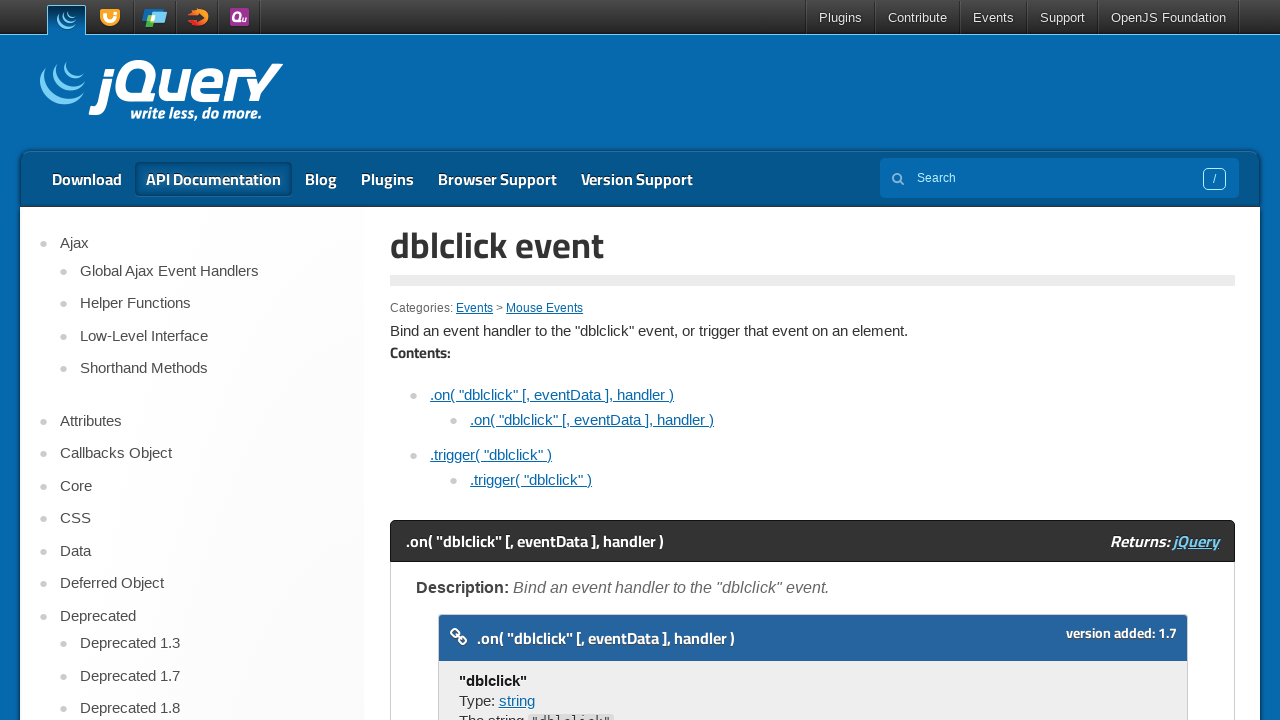

Double-clicked the blue square inside the iframe at (478, 360) on iframe >> nth=0 >> internal:control=enter-frame >> div >> nth=0
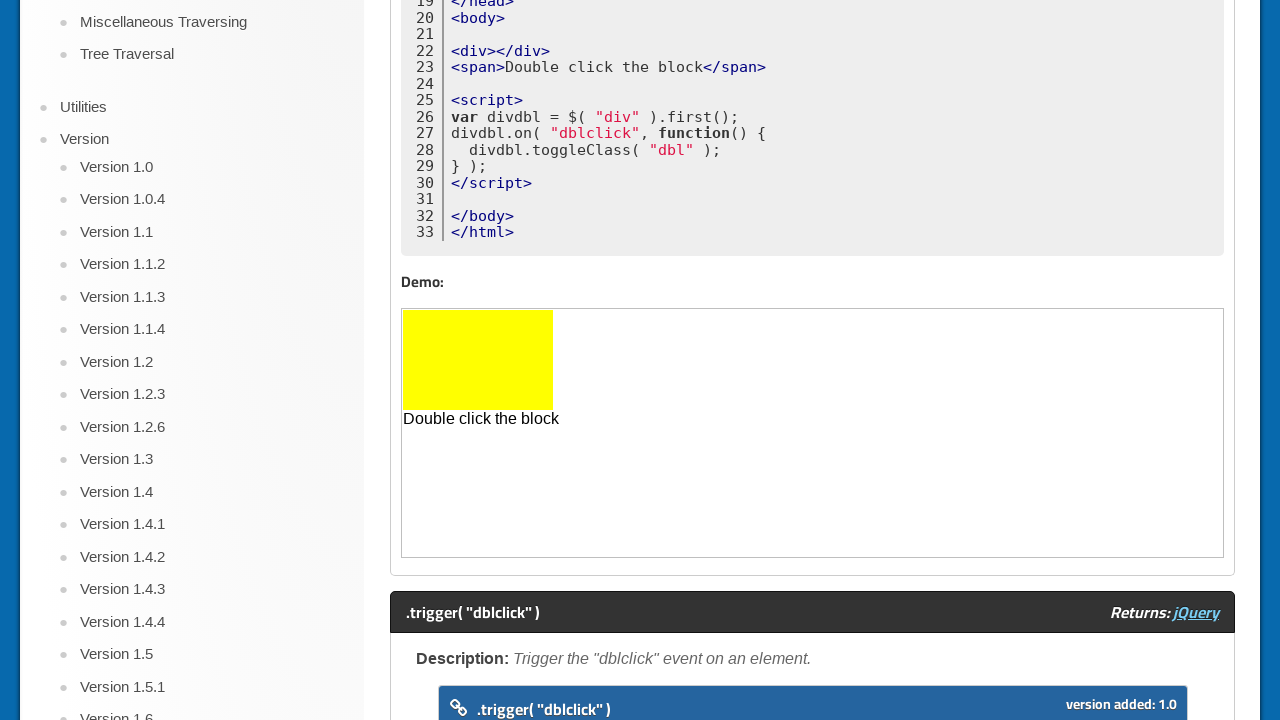

Filled search box with 'Thanks to JavascriptExecutor' on input[name='s']
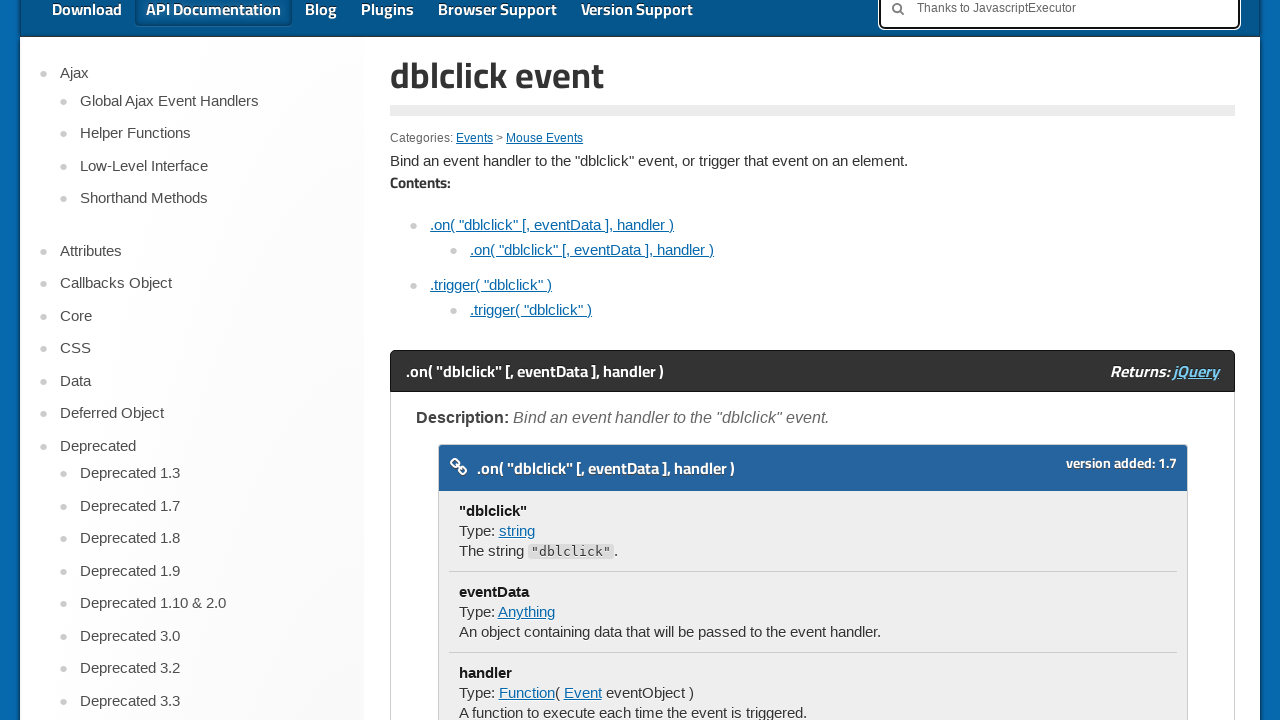

Pressed Enter to search on input[name='s']
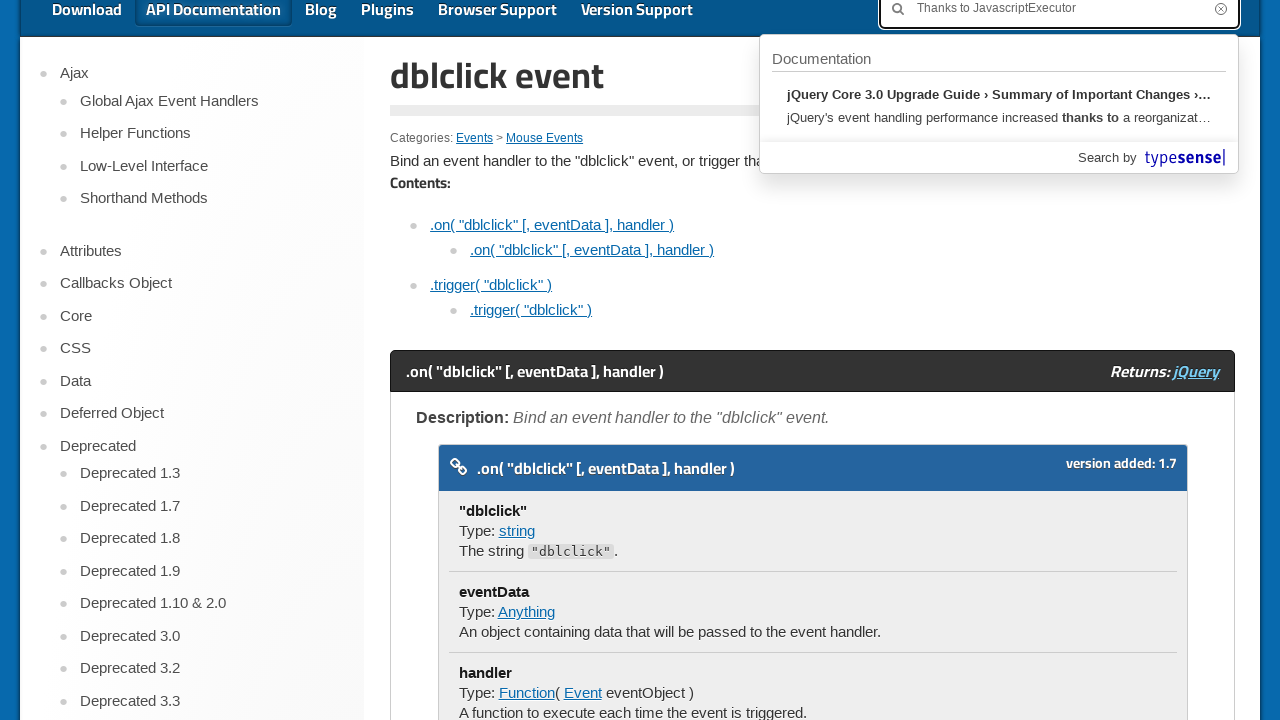

Clicked on the jQuery in Action book image at (640, 438) on img[alt*='jQuery in Action']
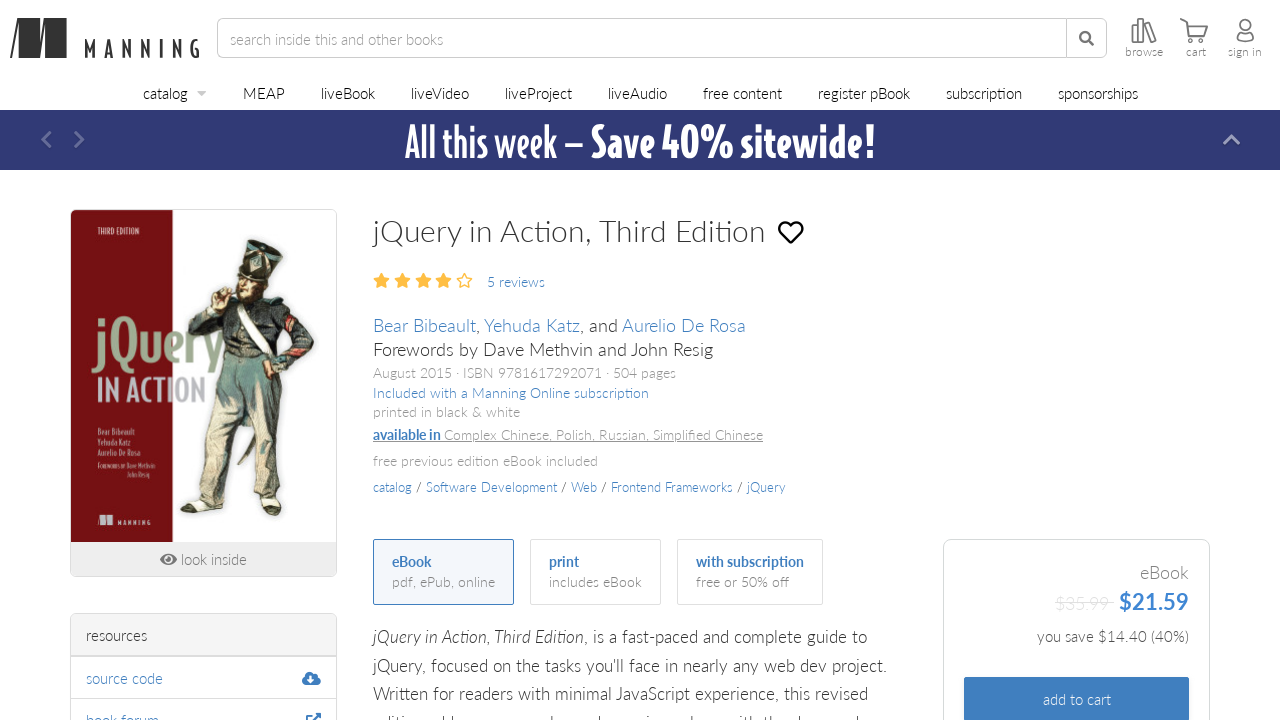

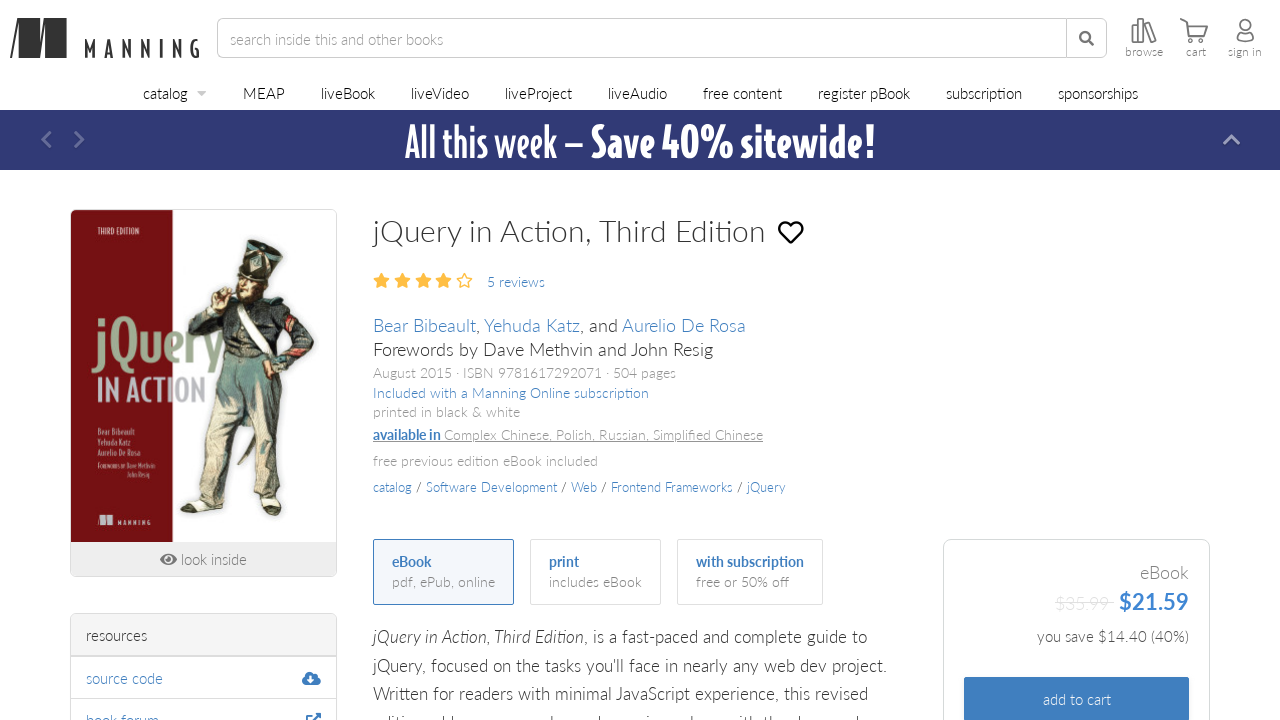